Tests hover functionality by hovering over the first avatar on the page and verifying that the caption/additional user information becomes visible.

Starting URL: http://the-internet.herokuapp.com/hovers

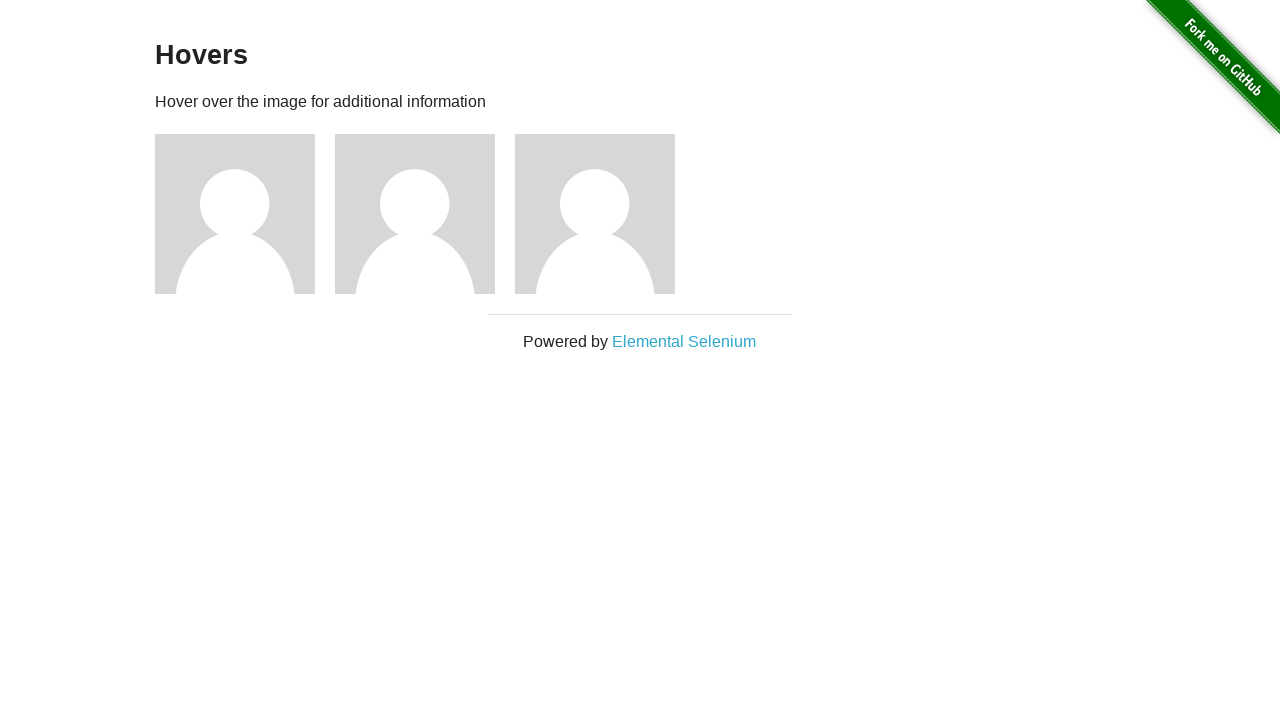

Navigated to hovers page
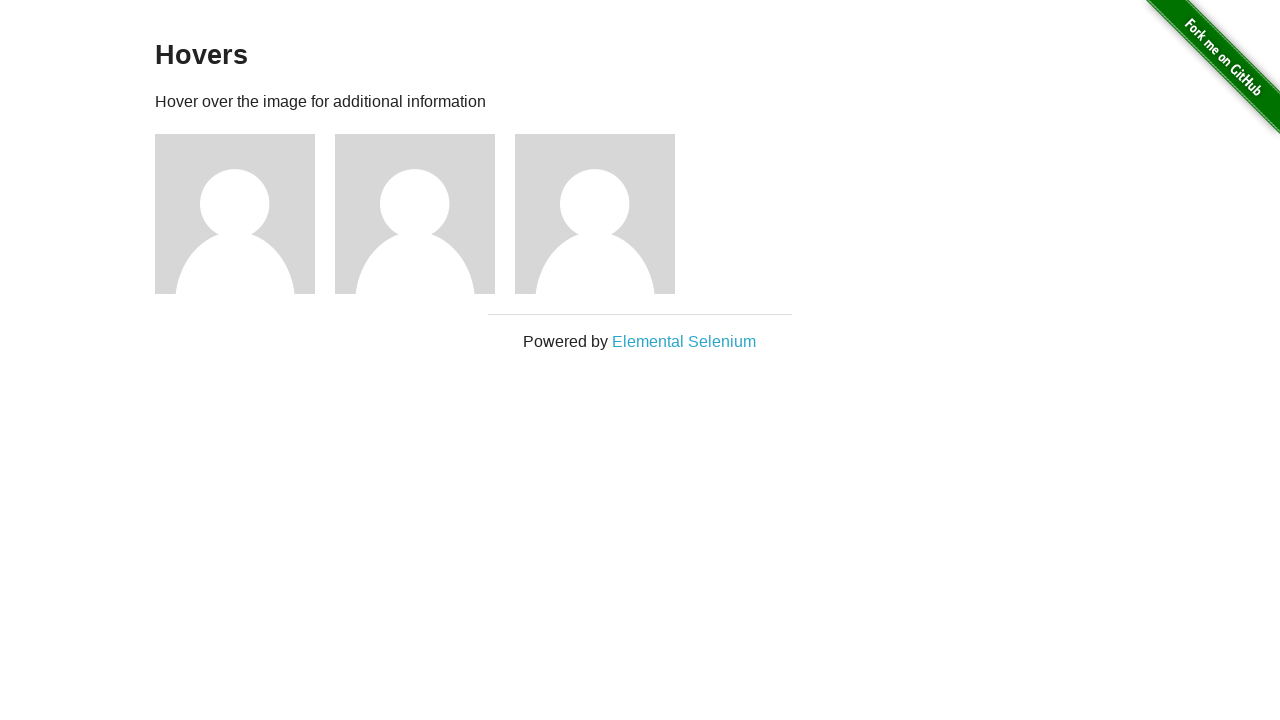

Located the first avatar figure element
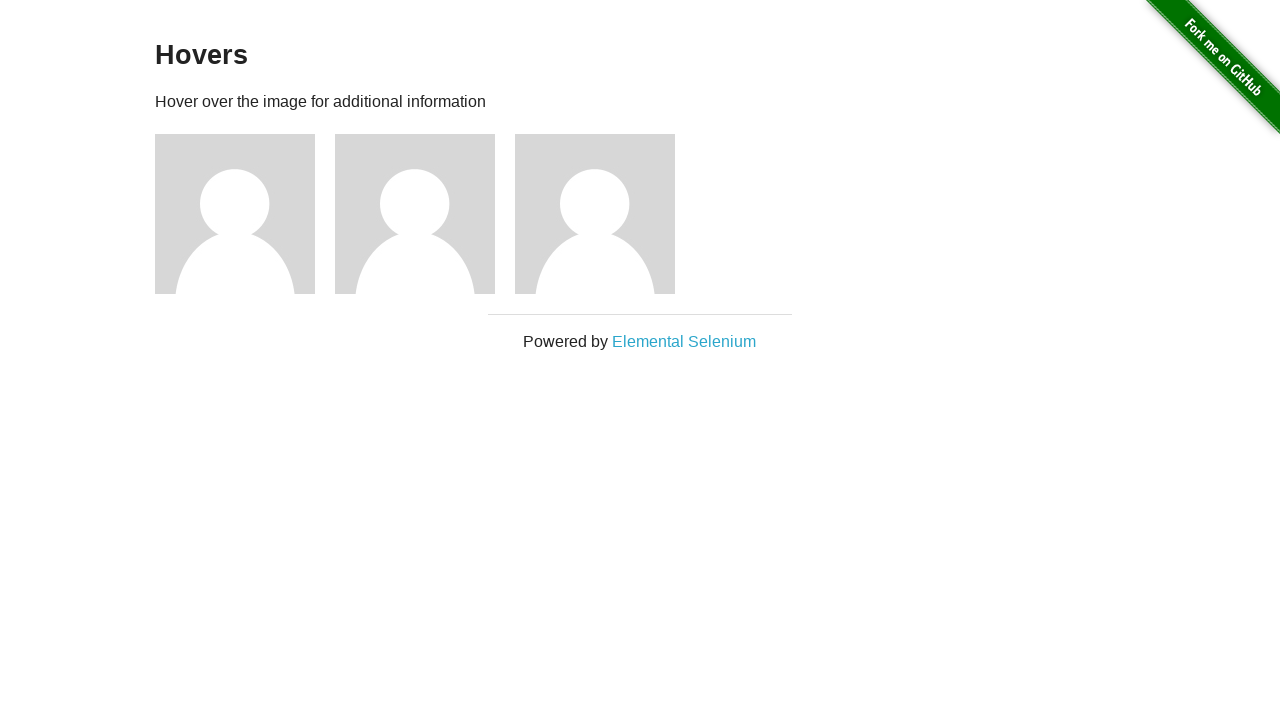

Hovered over the first avatar at (245, 214) on .figure >> nth=0
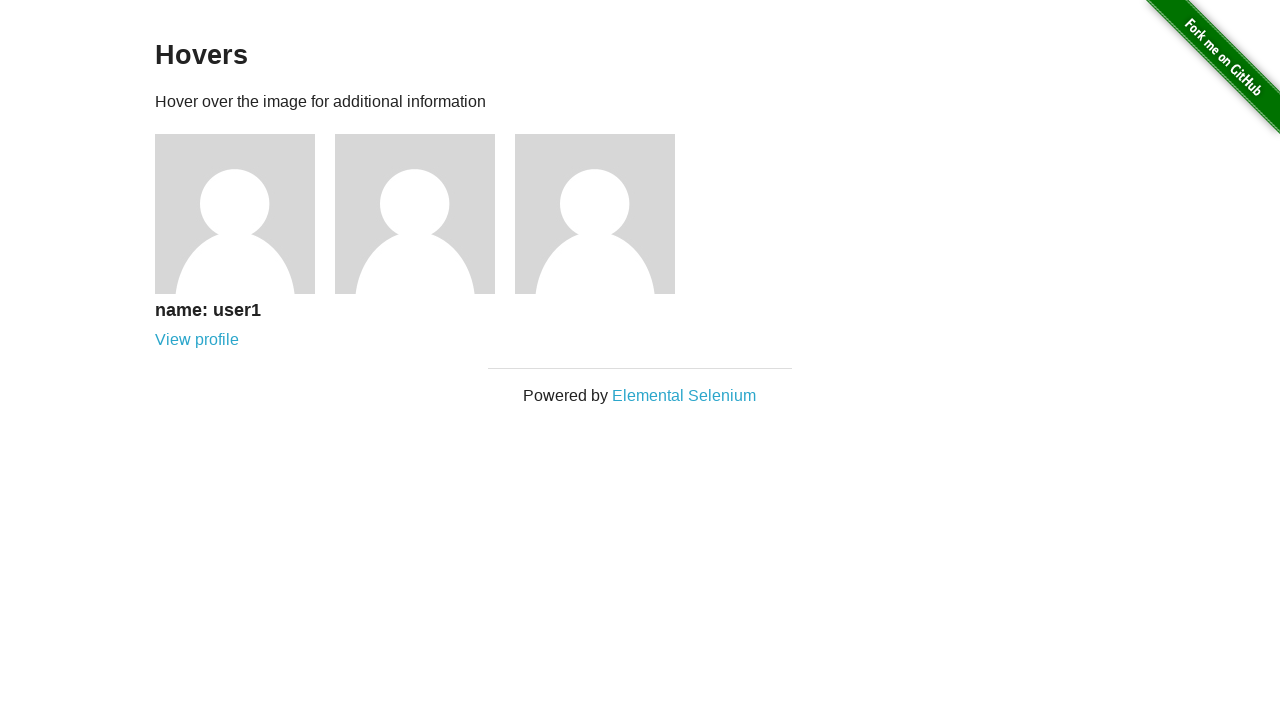

Located the avatar caption element
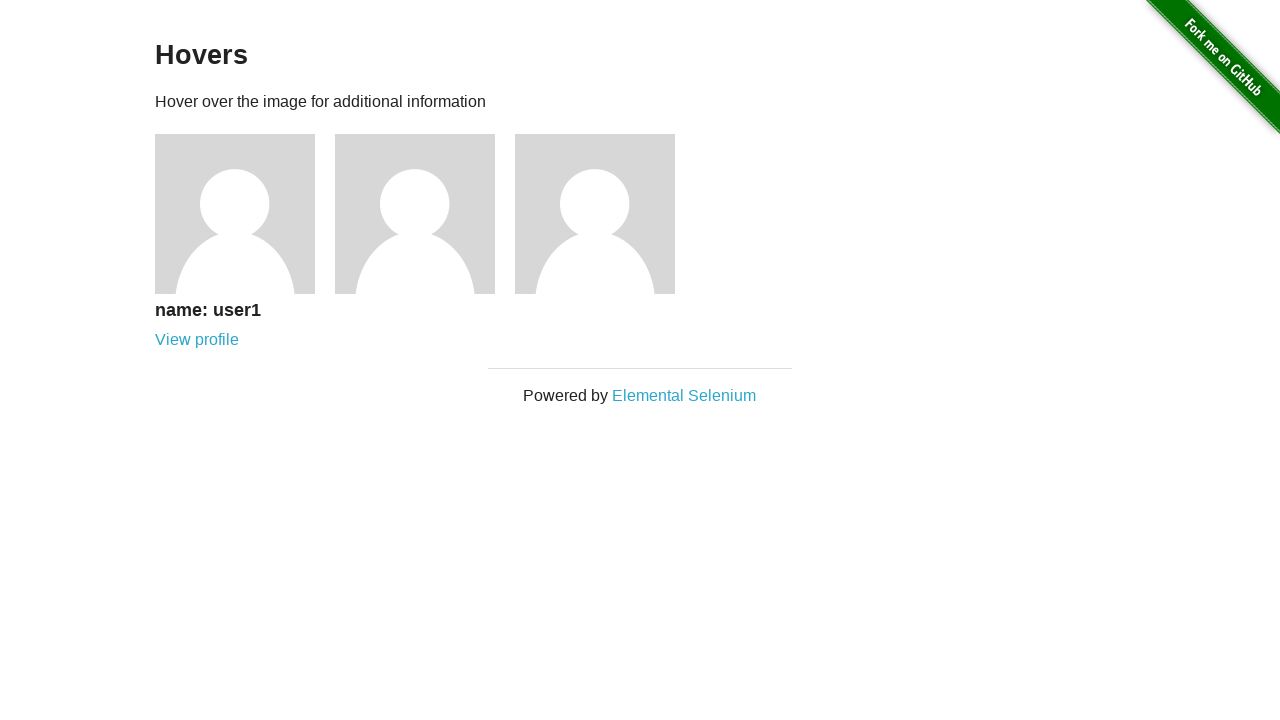

Caption became visible after hovering
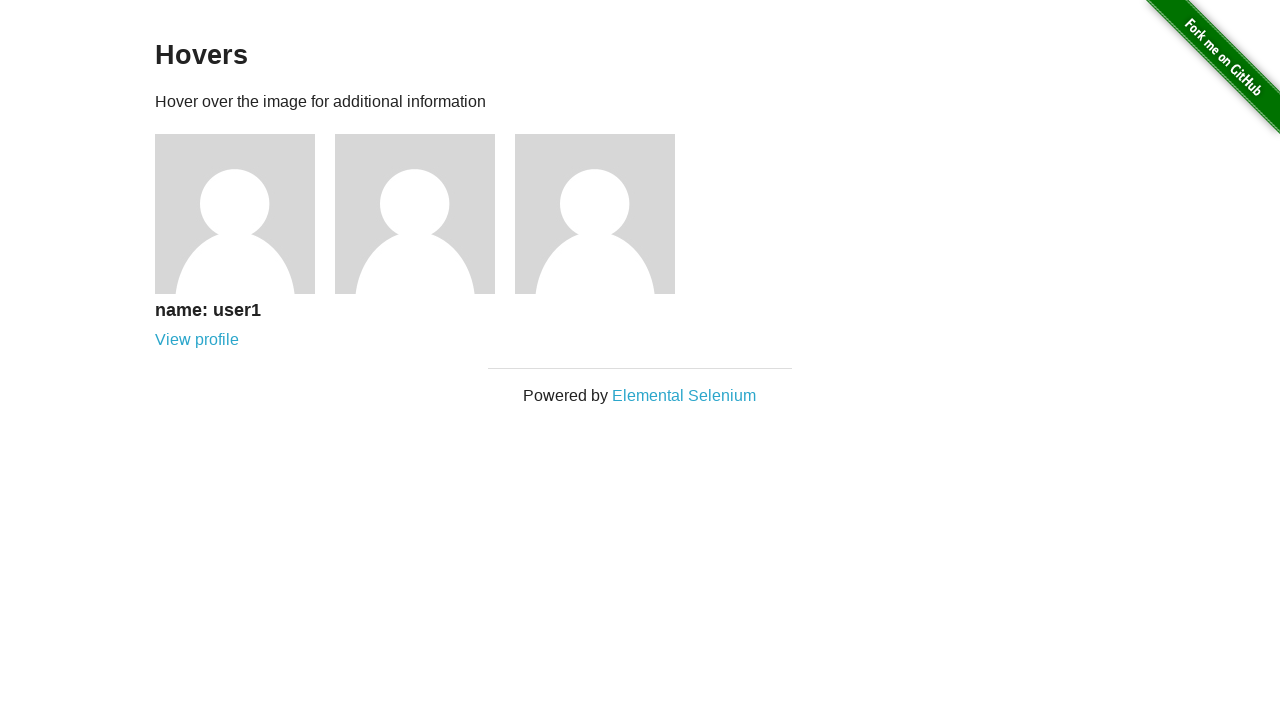

Verified that the caption is visible
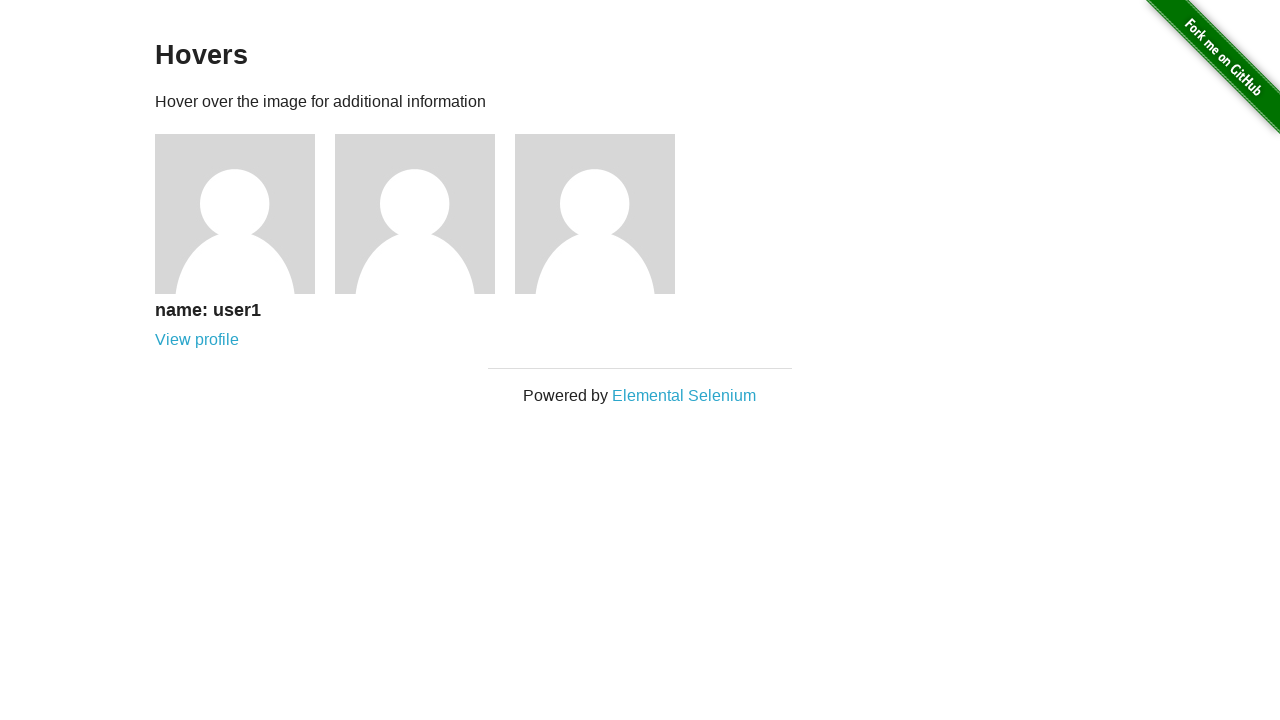

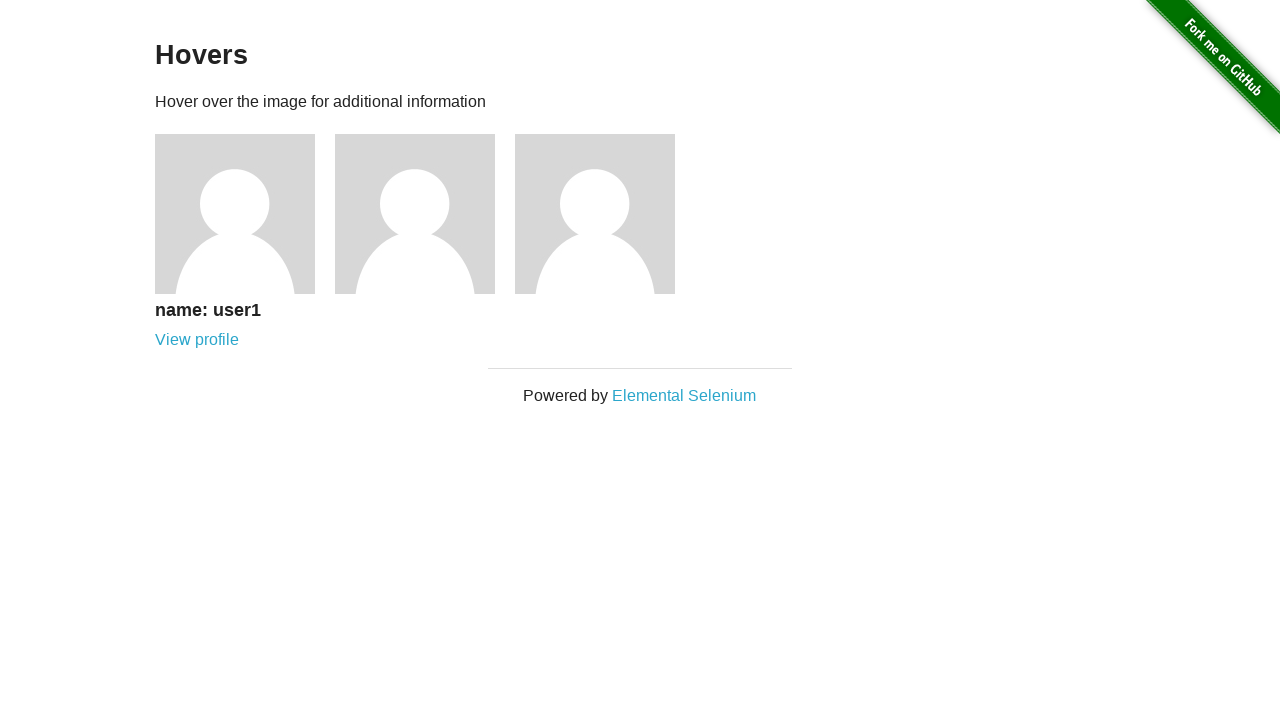